Tests drag and drop functionality by dragging an element and dropping it onto another element

Starting URL: https://jqueryui.com/resources/demos/droppable/default.html

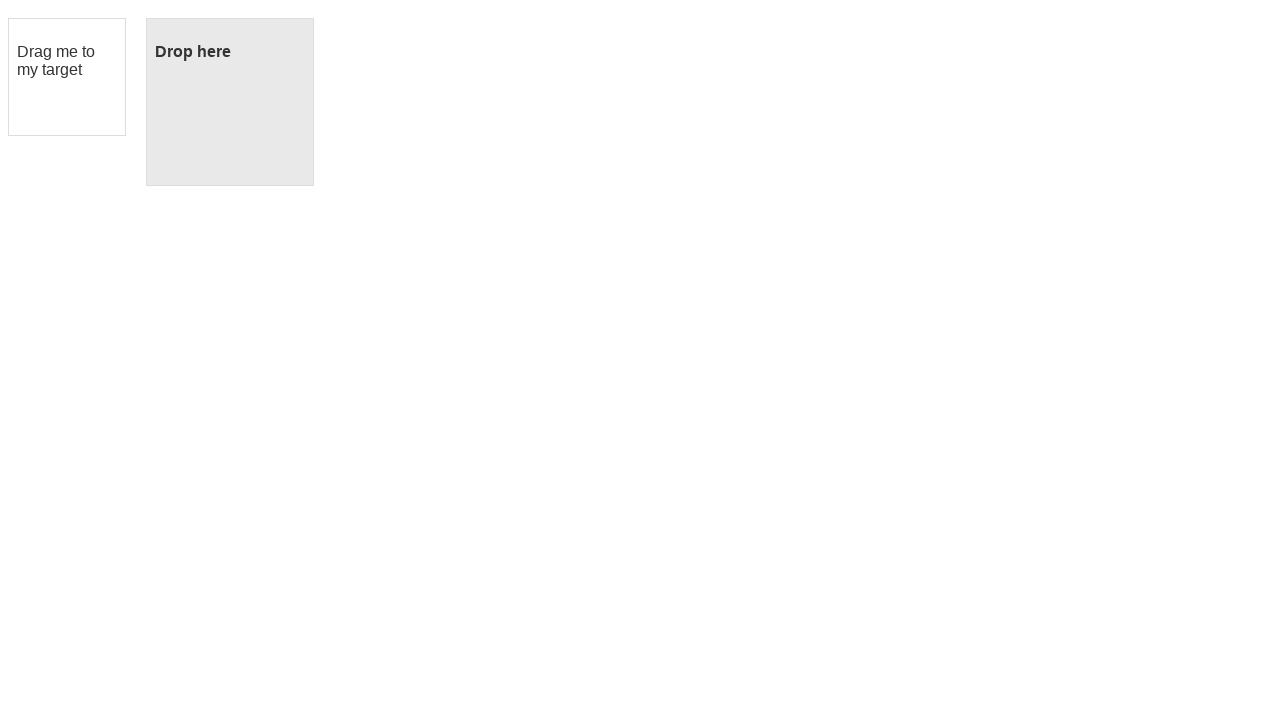

Navigated to jQuery UI droppable demo page
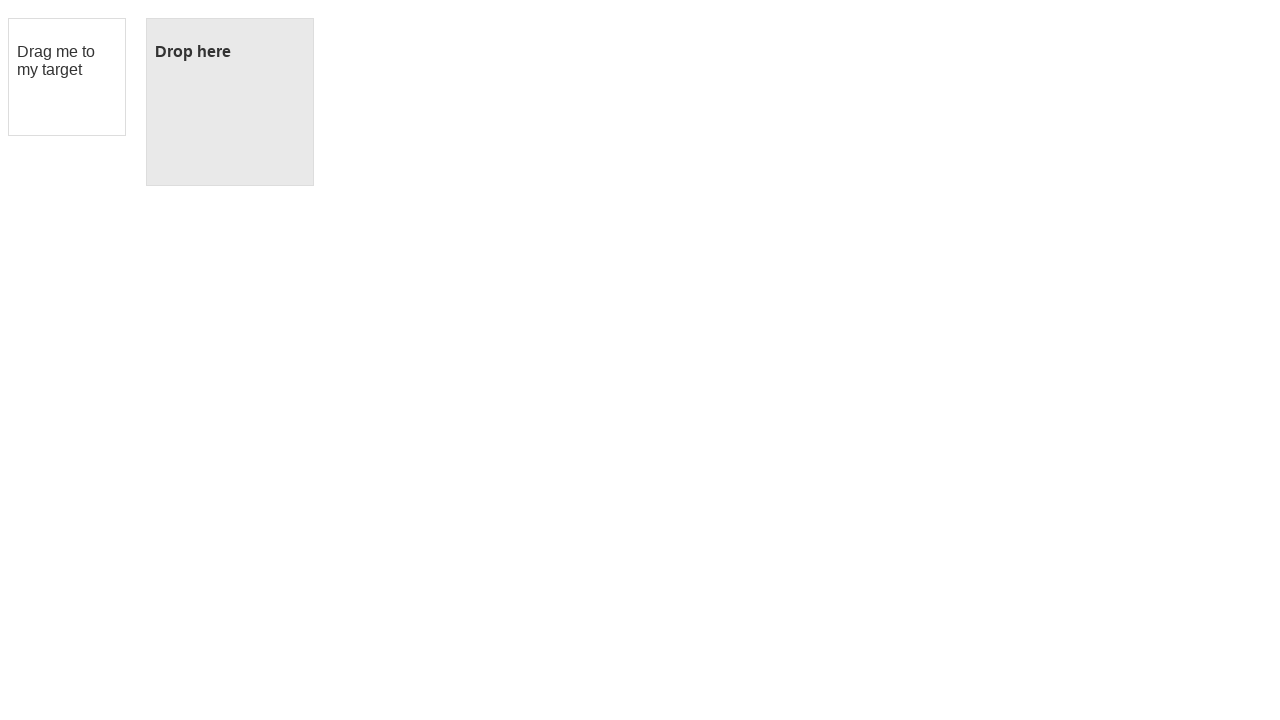

Located the draggable element
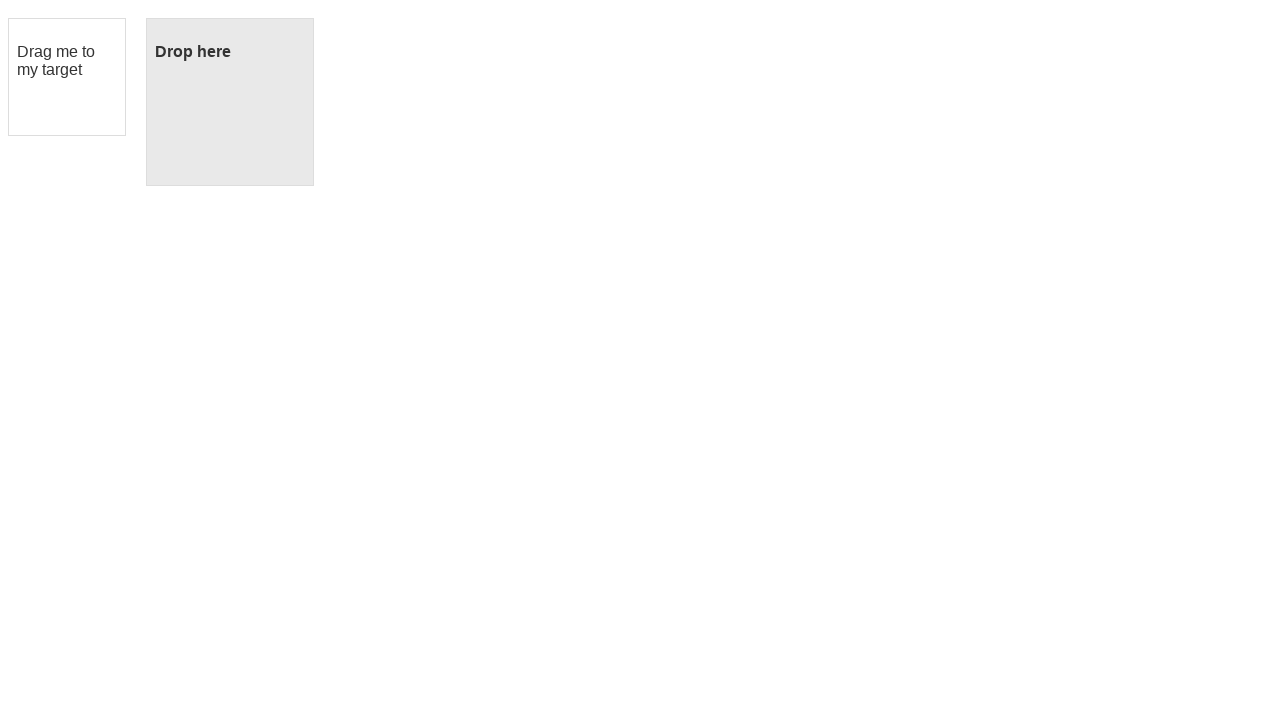

Located the droppable element
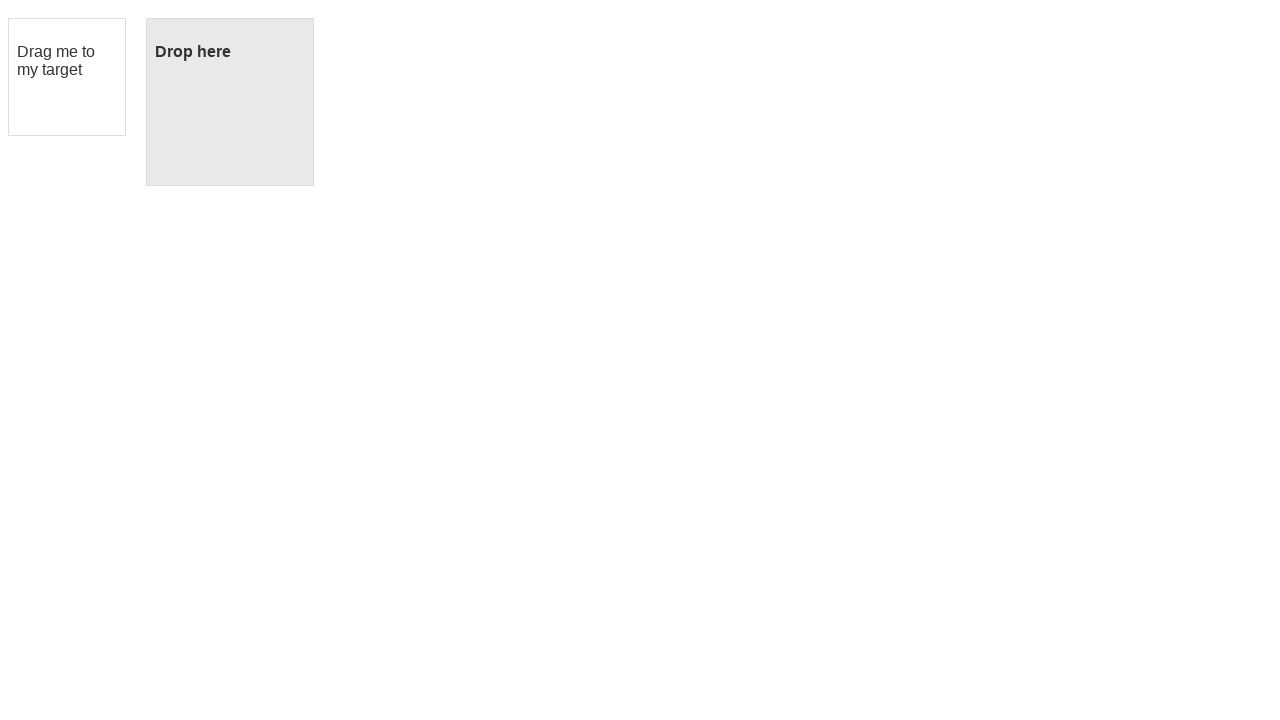

Dragged draggable element onto droppable element at (230, 102)
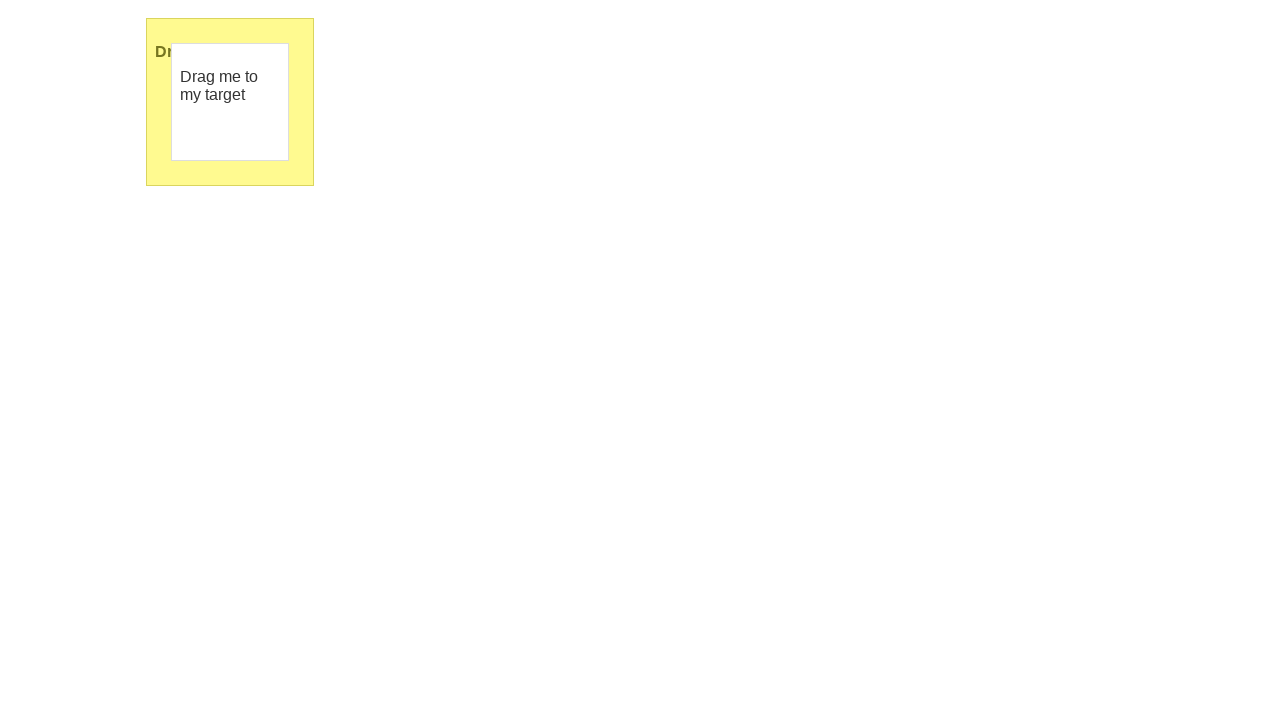

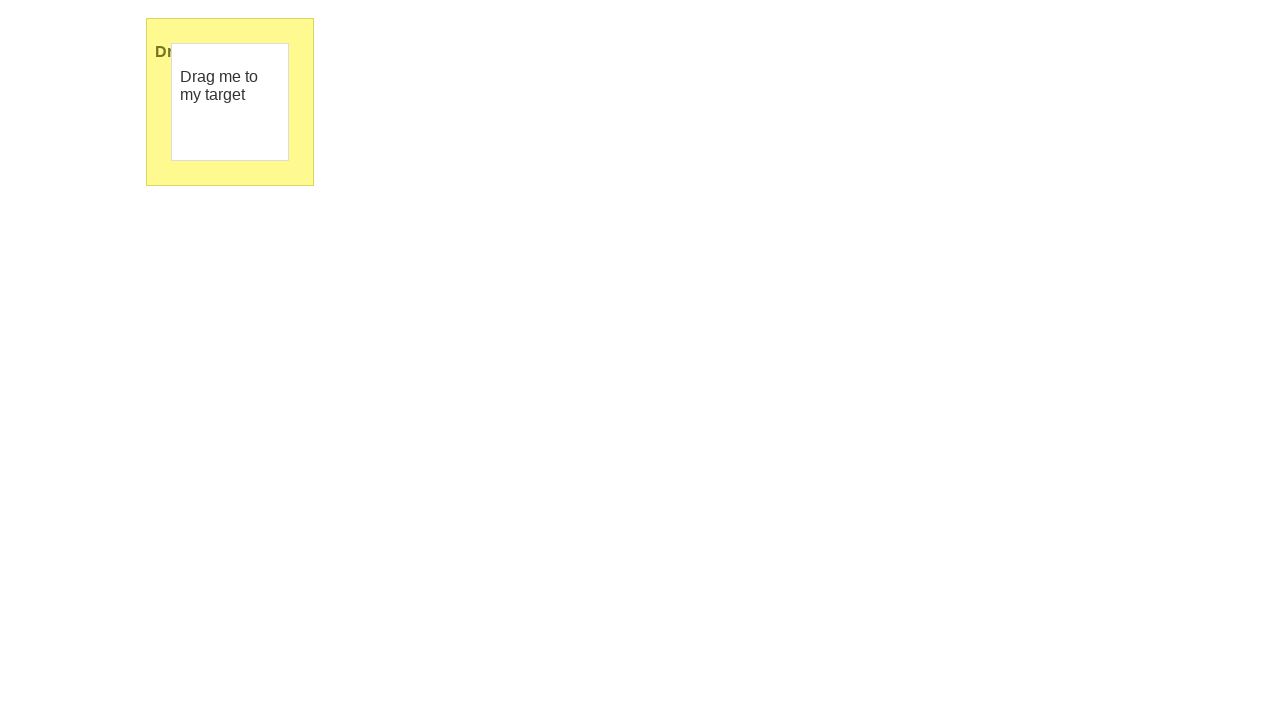